Tests checkbox functionality on an automation practice page by finding all checkboxes and selecting the one with value "option2", then verifying it is selected

Starting URL: https://rahulshettyacademy.com/AutomationPractice/

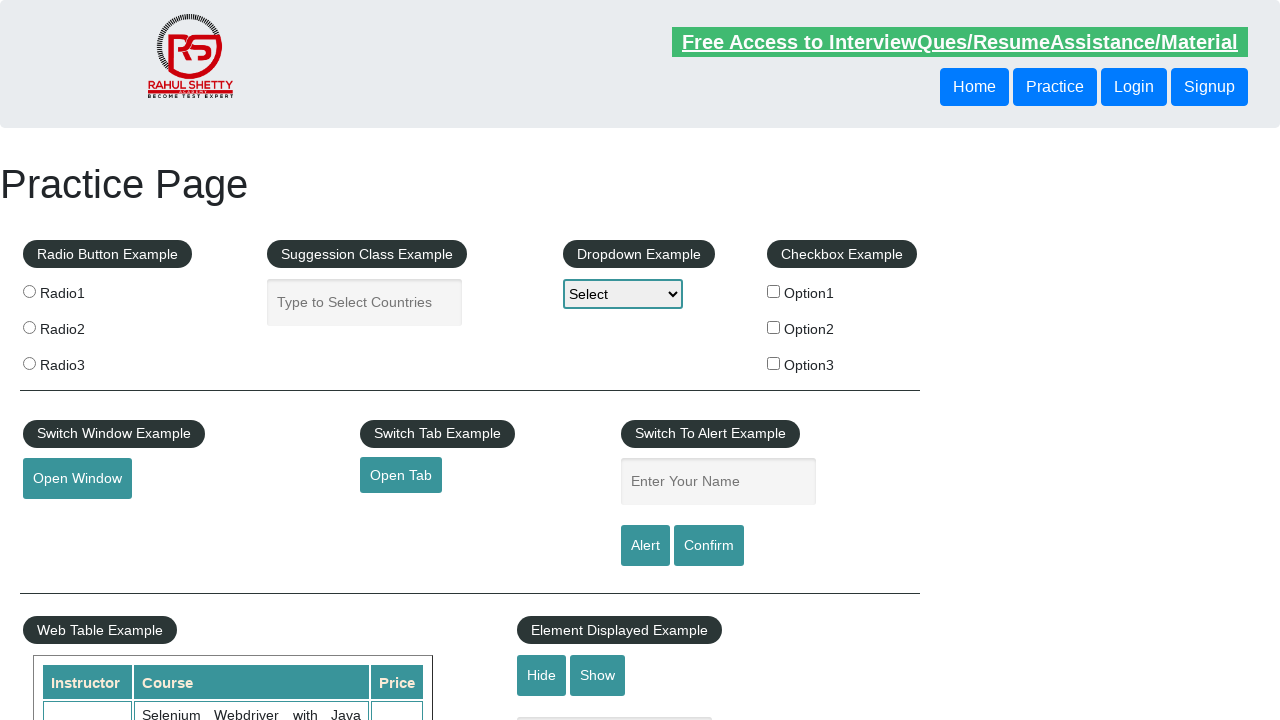

Waited for checkboxes to load on the page
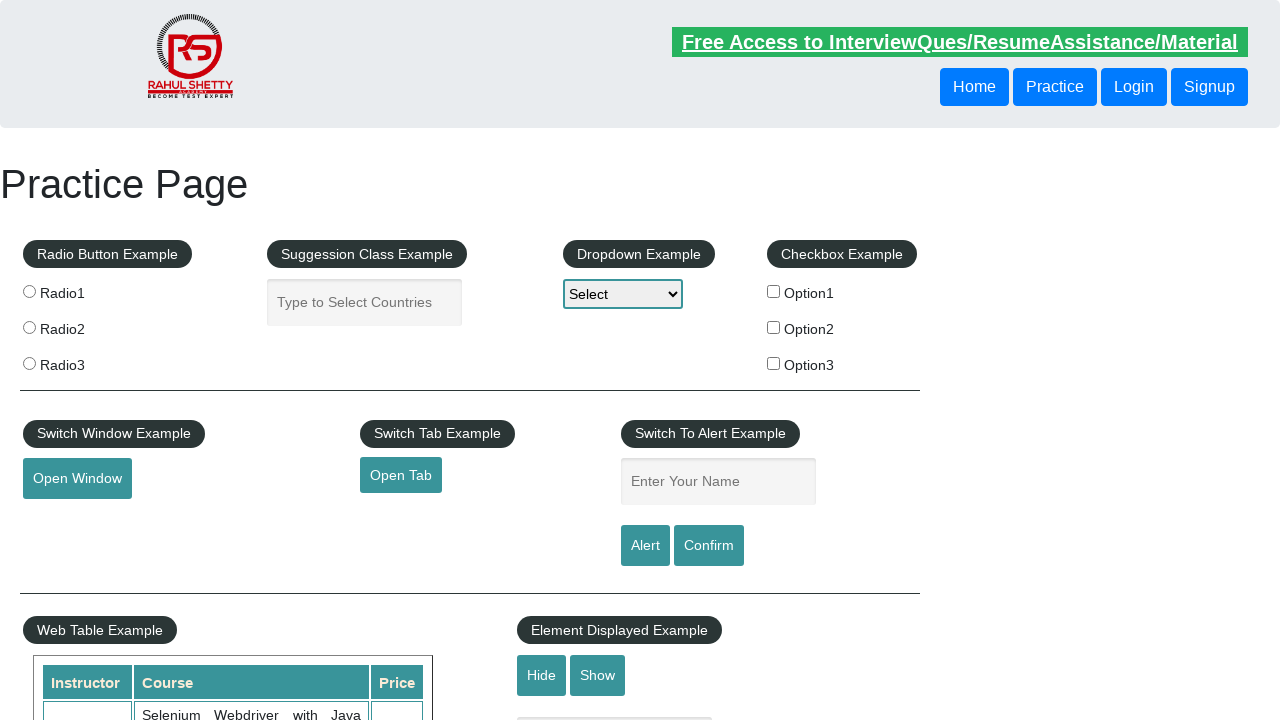

Located checkbox with value 'option2'
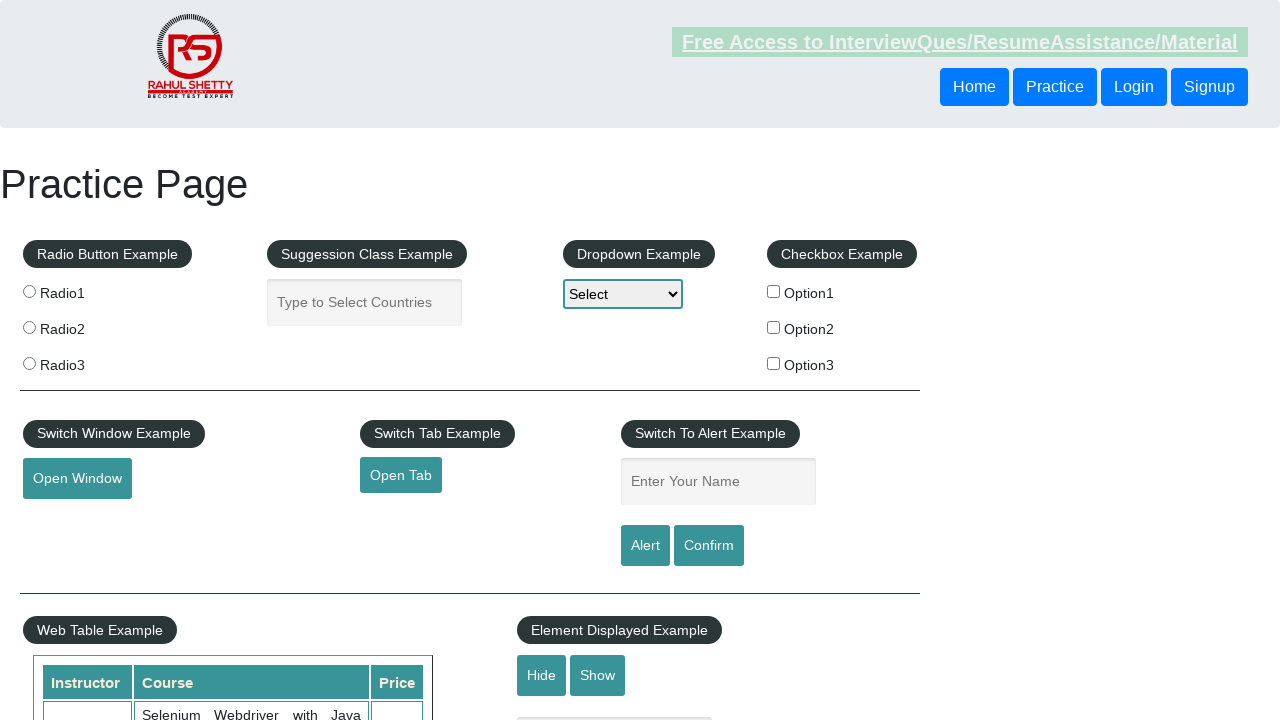

Clicked checkbox with value 'option2' at (774, 327) on input[type='checkbox'][value='option2']
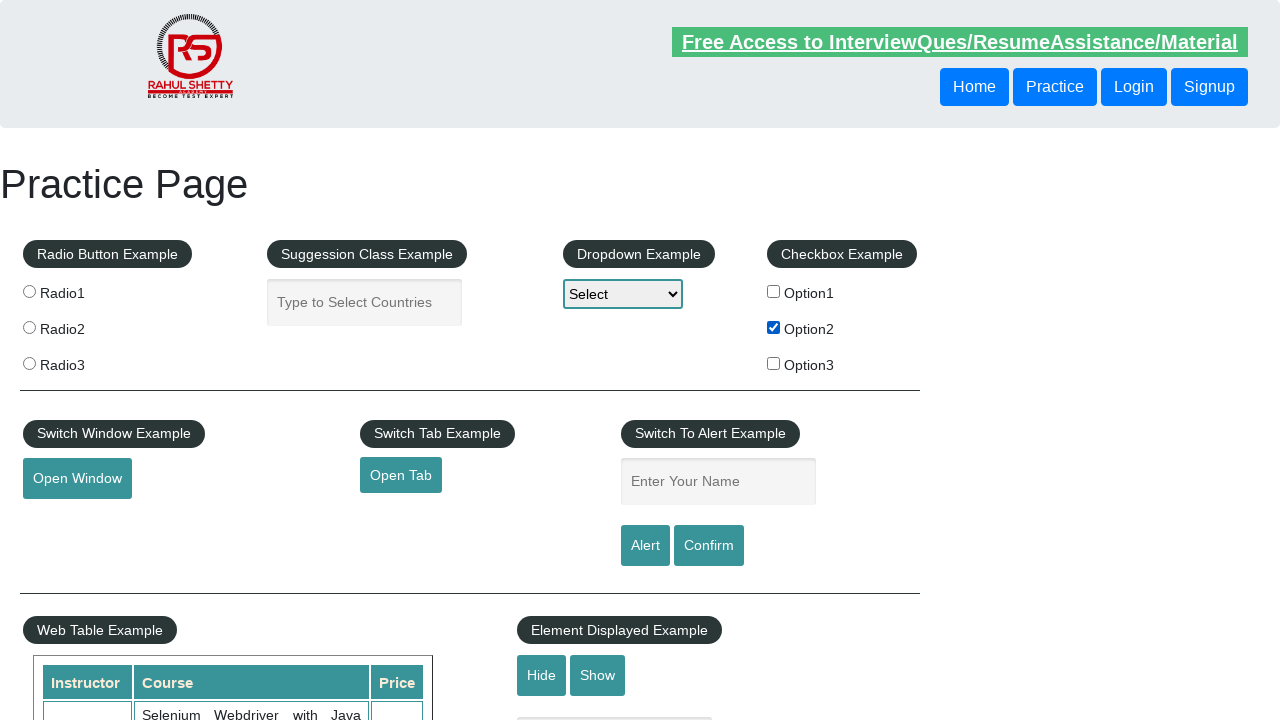

Verified that checkbox with value 'option2' is selected
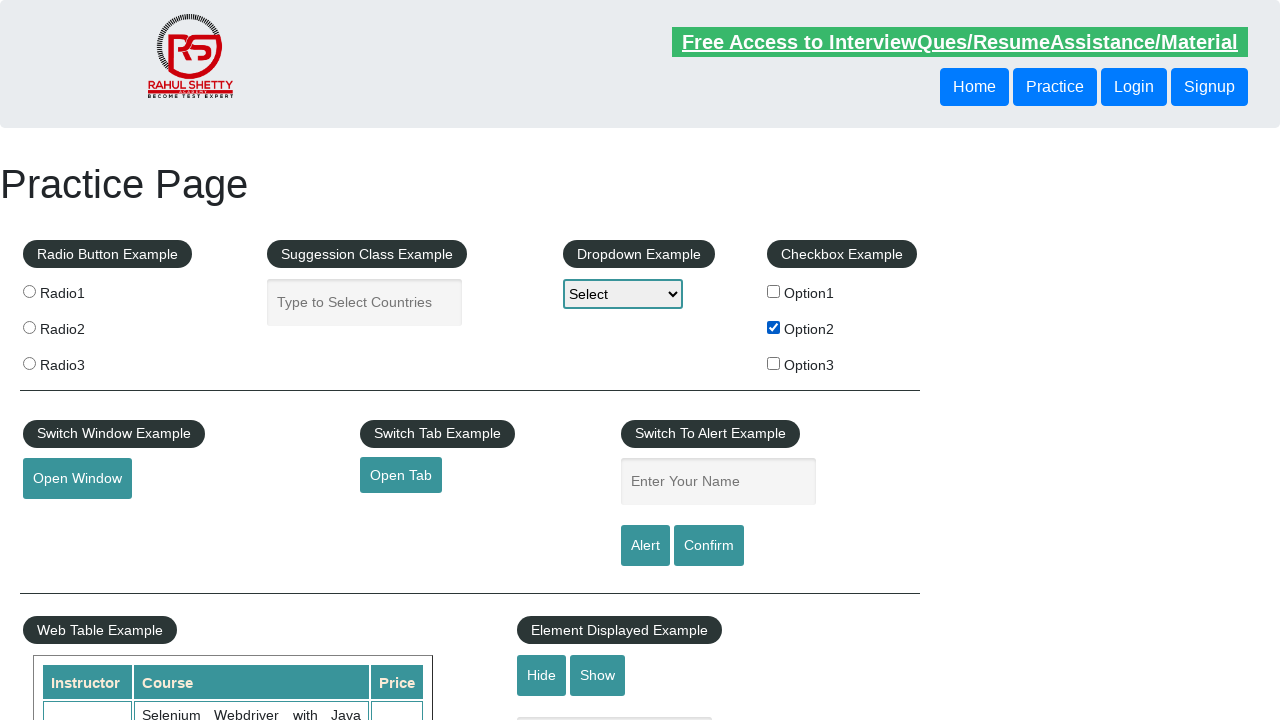

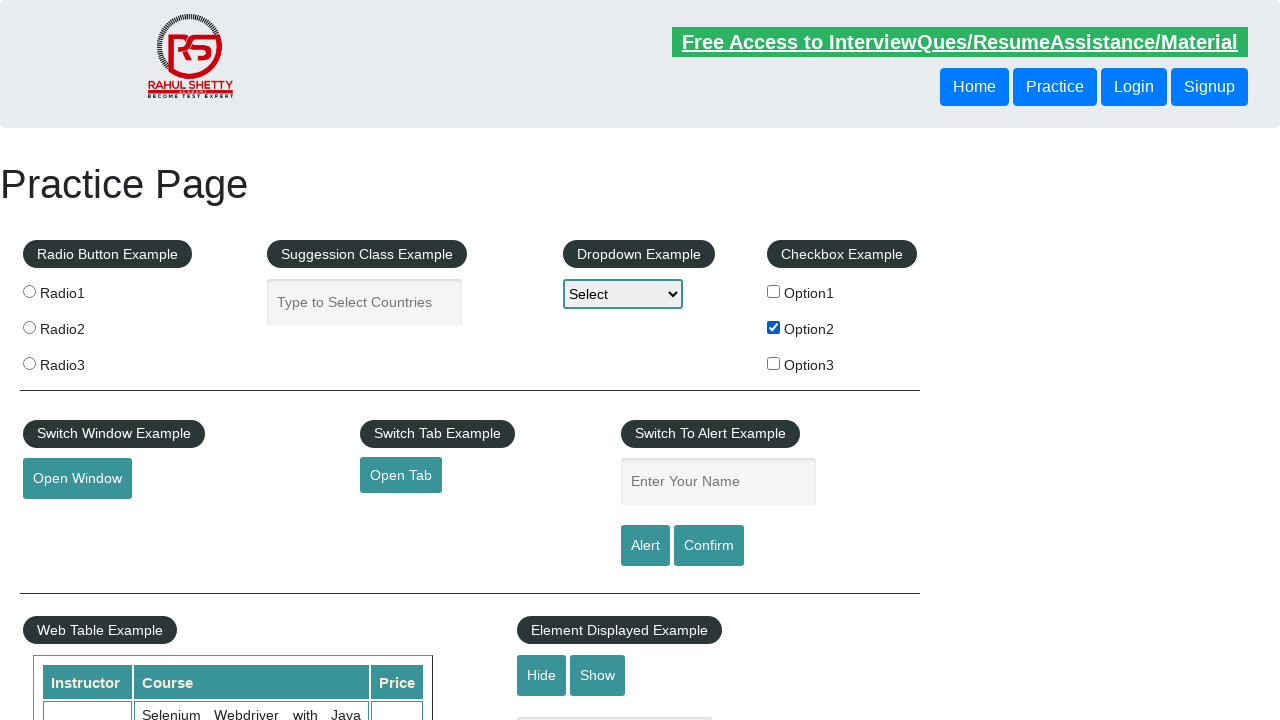